Tests window switching functionality by clicking a link that opens a new window, switching to it, verifying content, then switching back

Starting URL: https://the-internet.herokuapp.com/windows

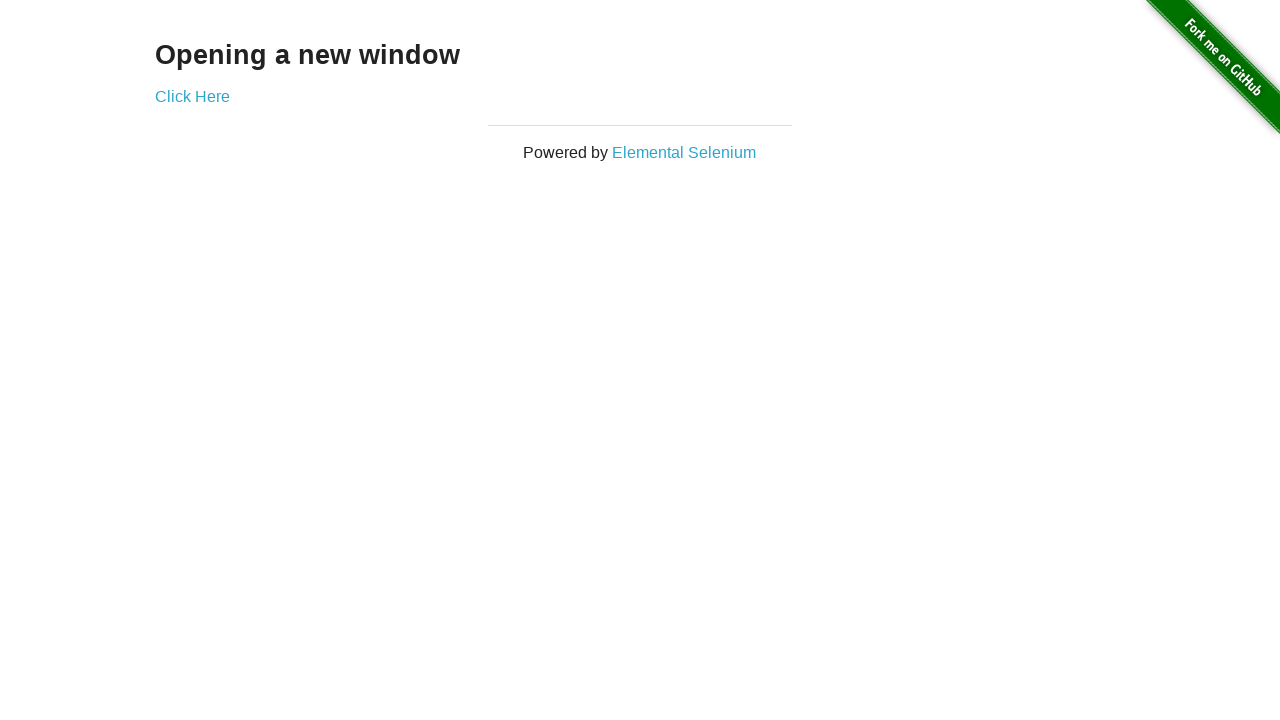

Clicked 'Click Here' link to open new window at (192, 96) on text=Click Here
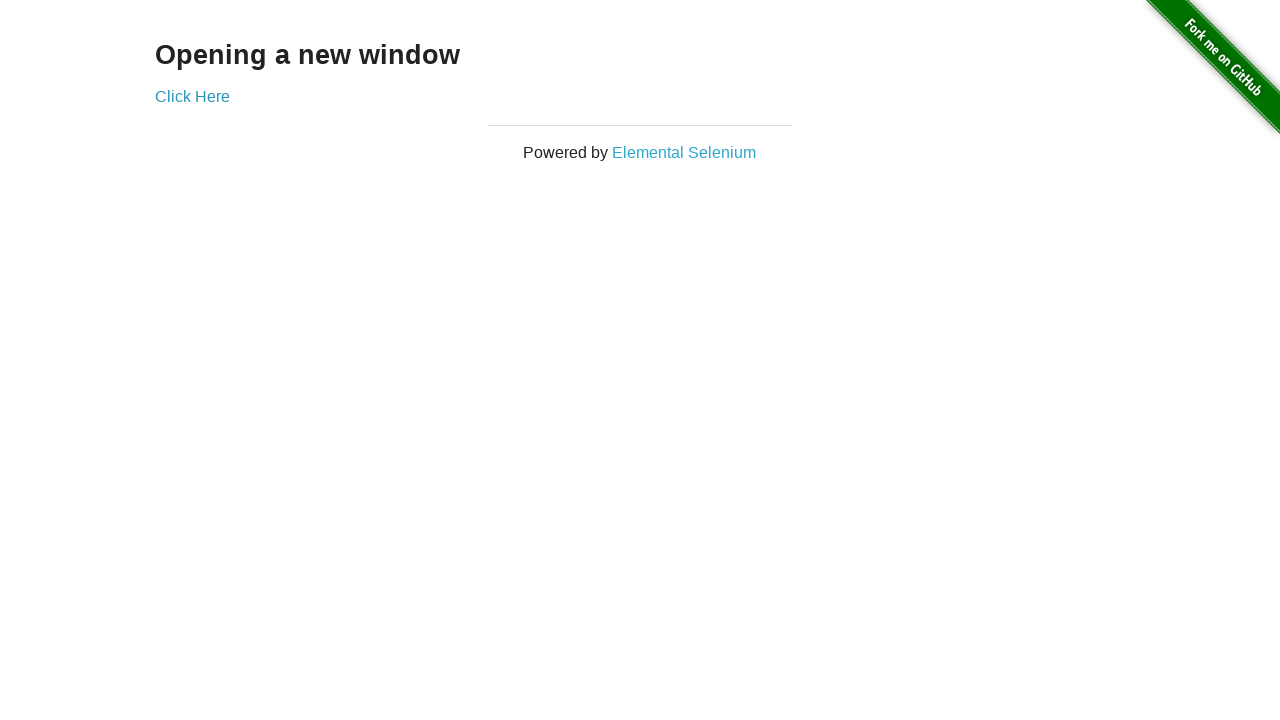

New window opened and captured
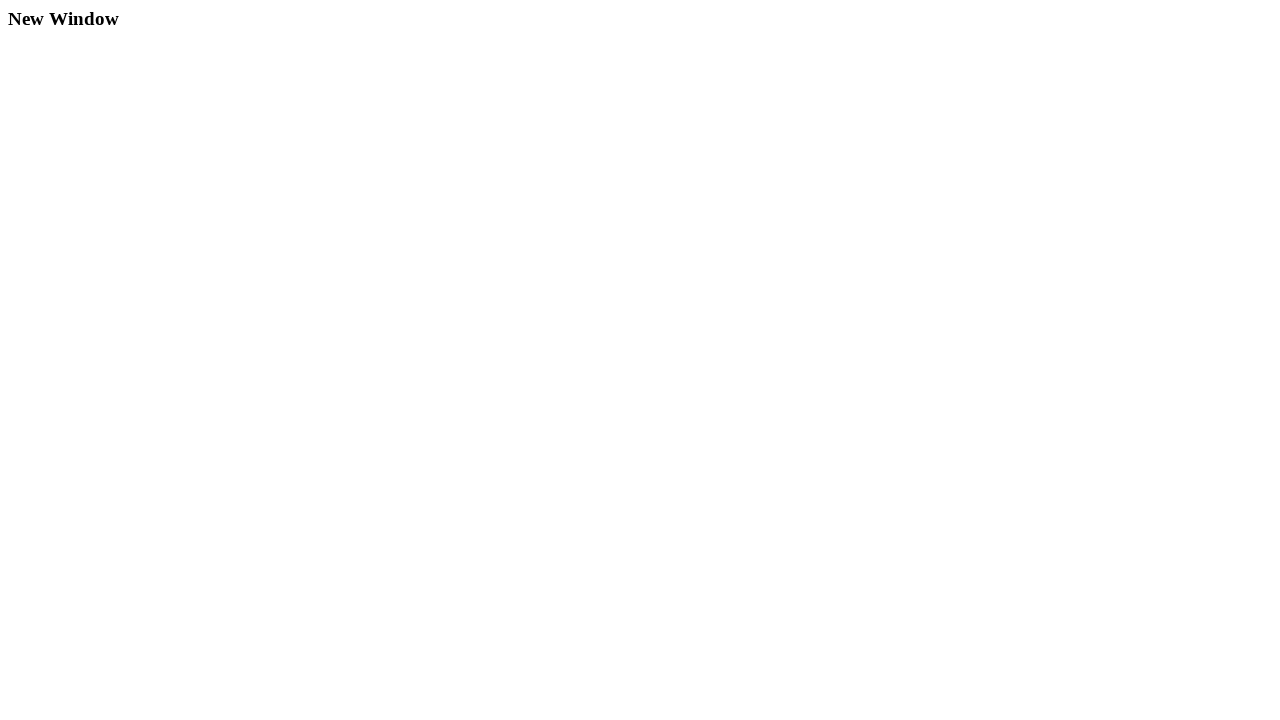

New window fully loaded
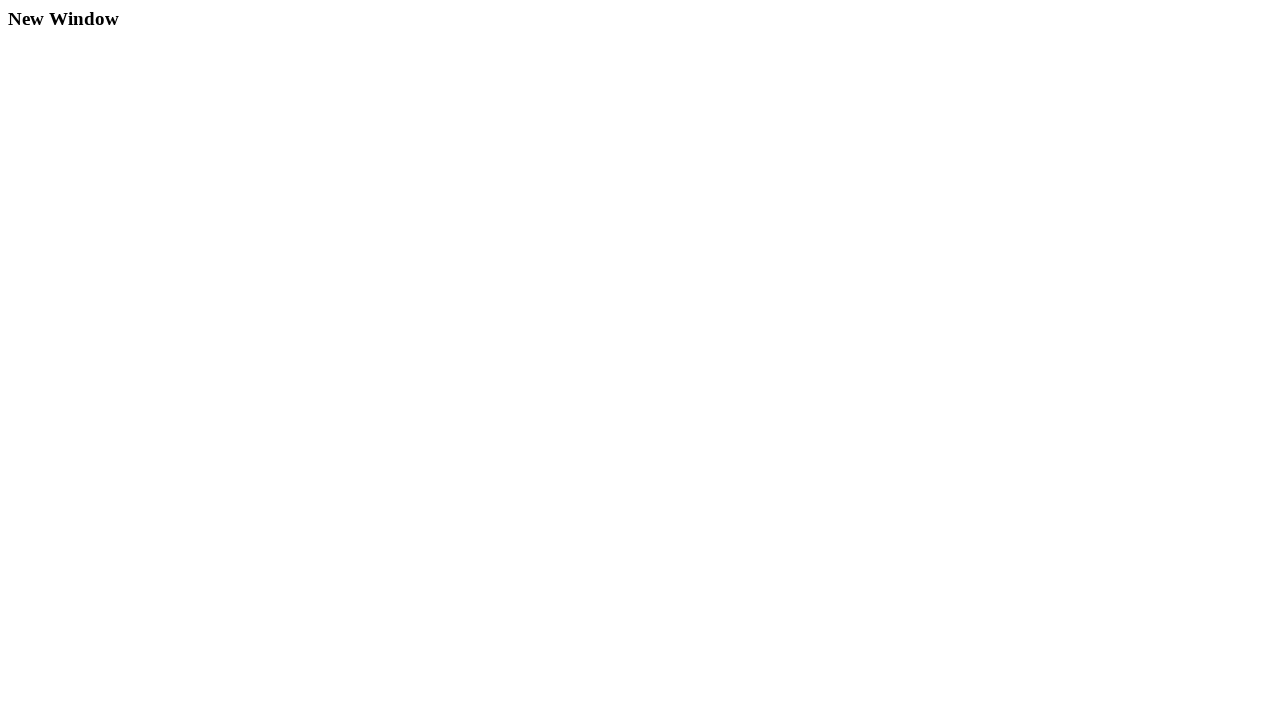

Retrieved h3 text from new window: 'New Window'
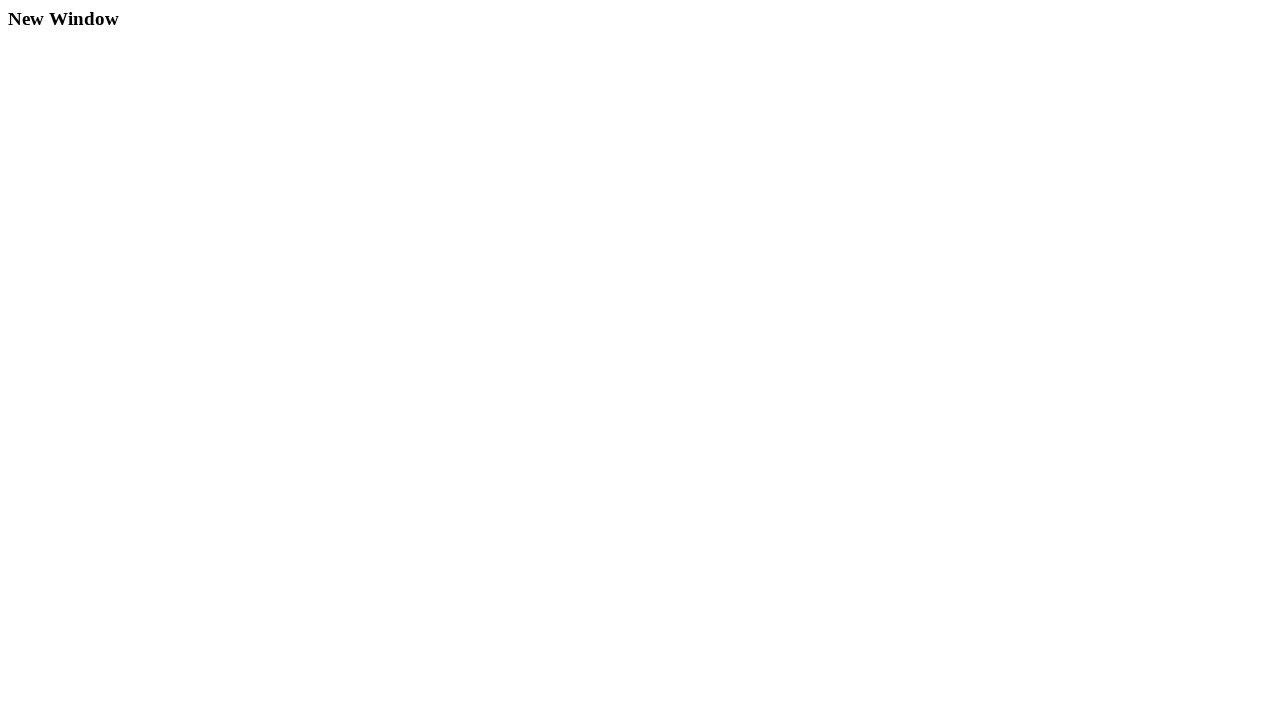

Printed new window h3 text to console
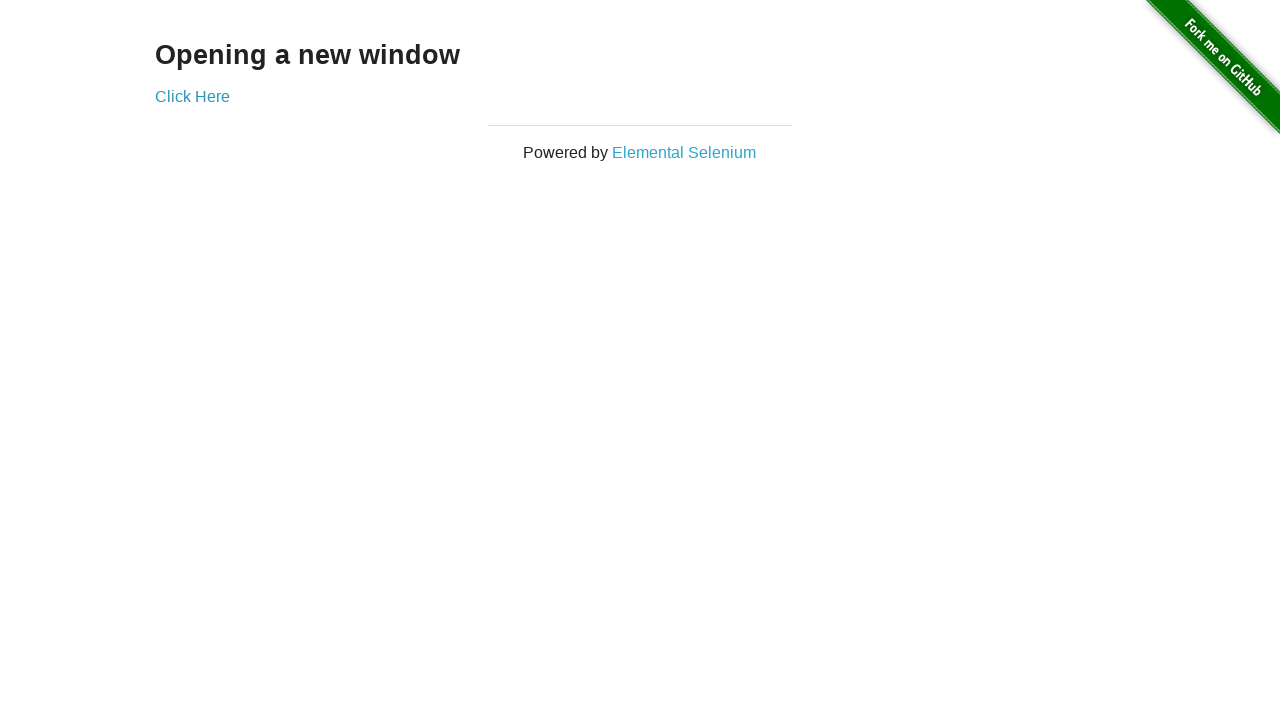

Closed new window
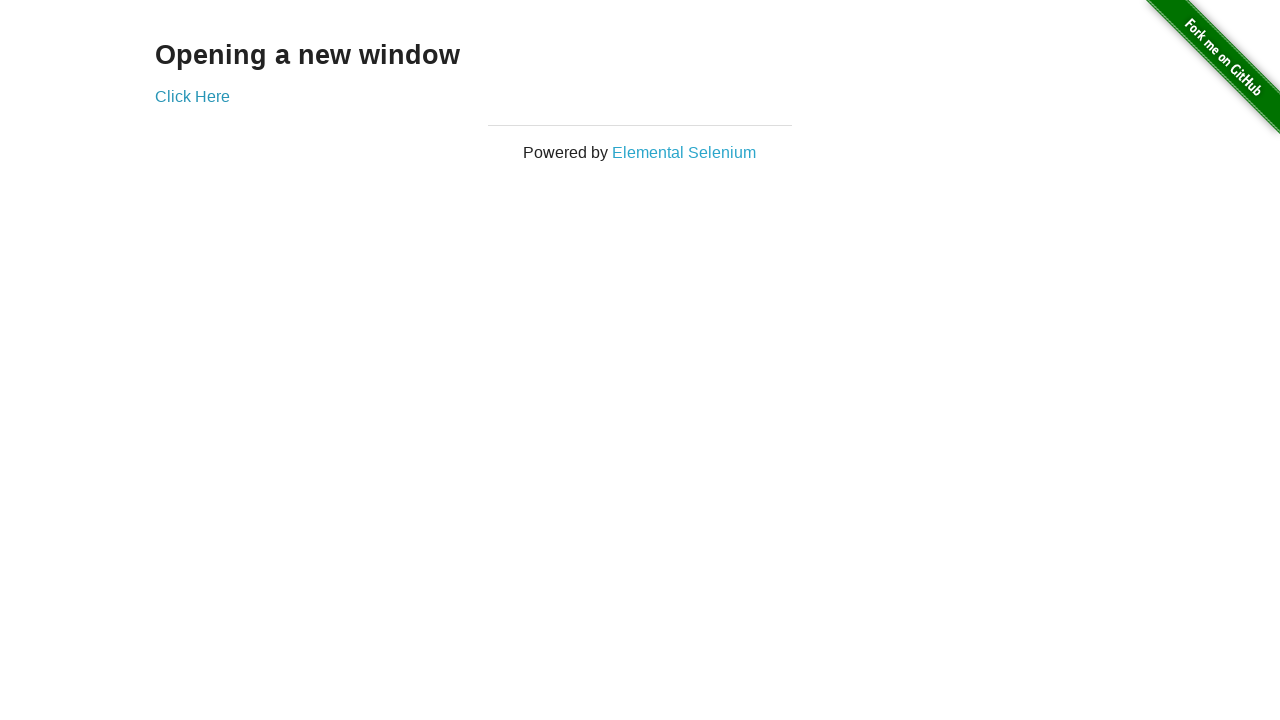

Verified original page h3 contains 'Opening a new window'
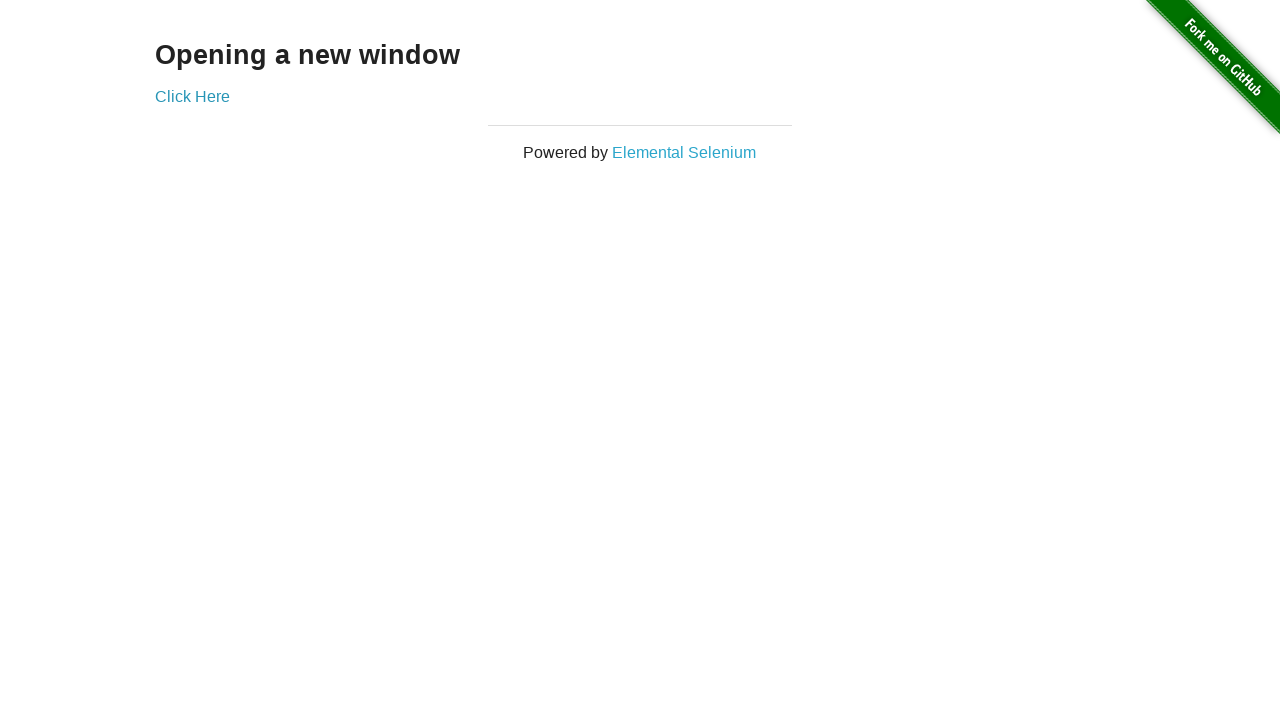

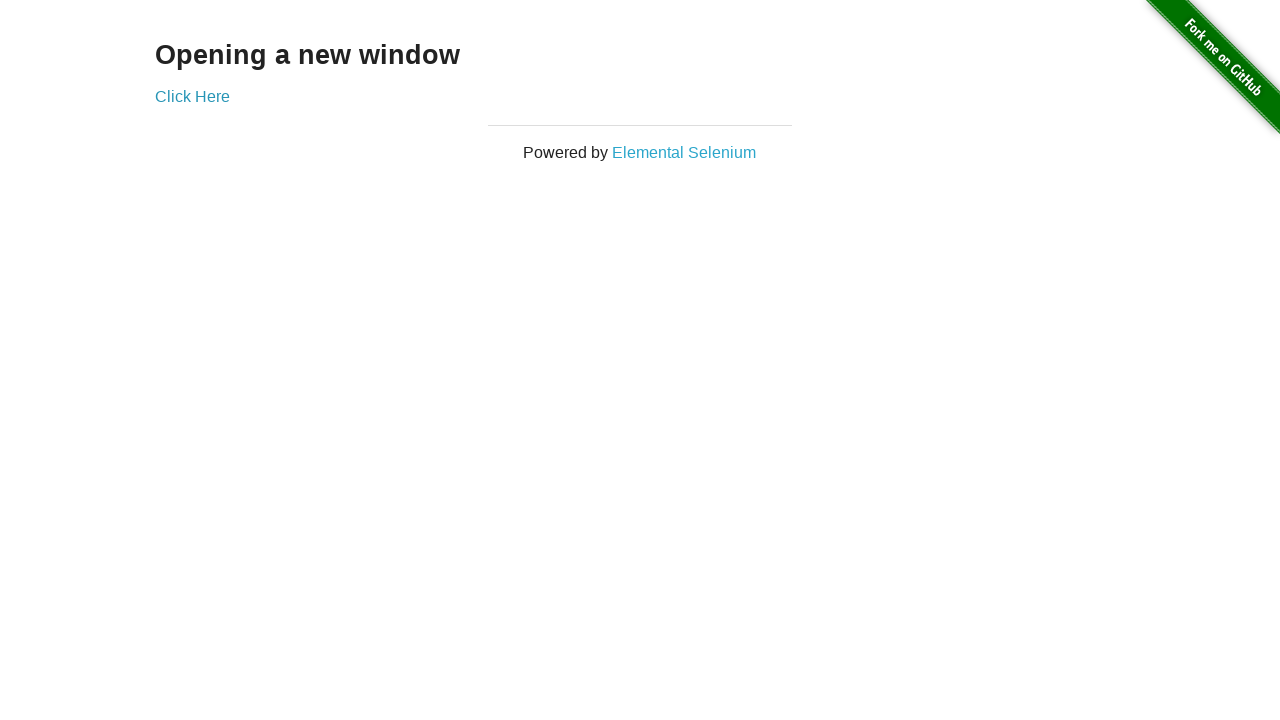